Calculates the sum of two numbers displayed on the page and selects the result from a dropdown menu, then submits the form

Starting URL: http://suninjuly.github.io/selects1.html

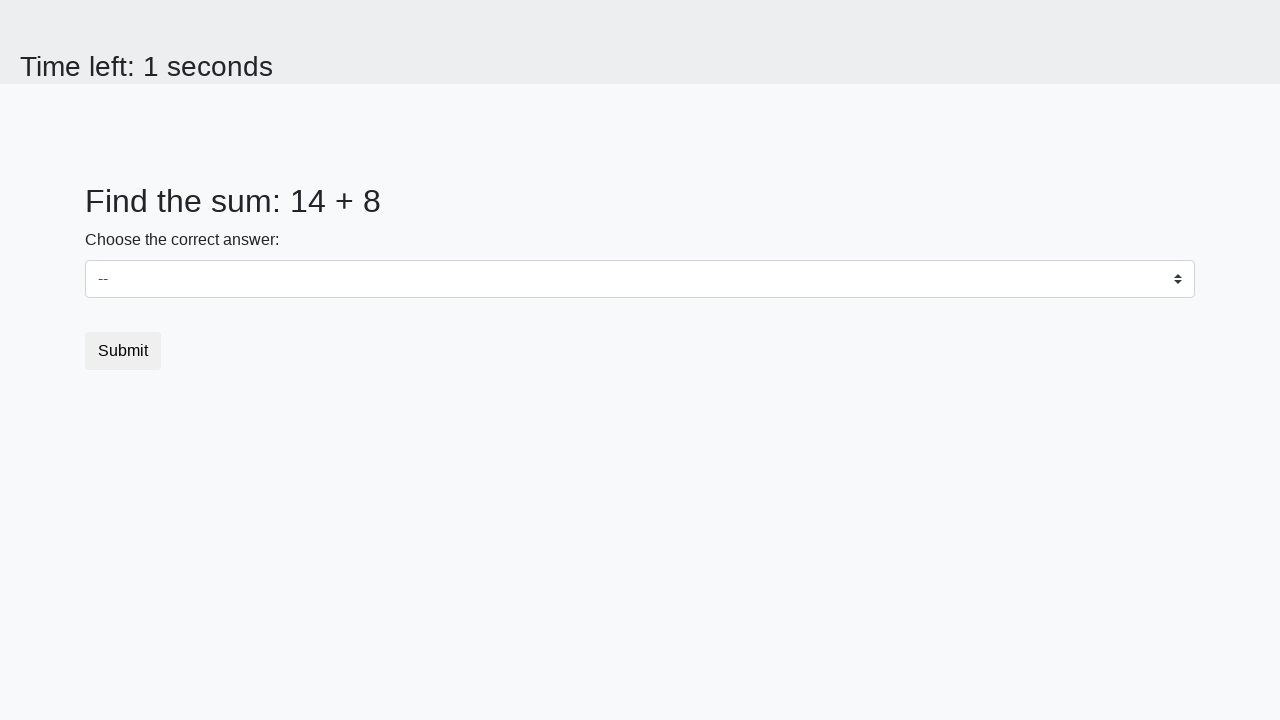

Located first number element (num1)
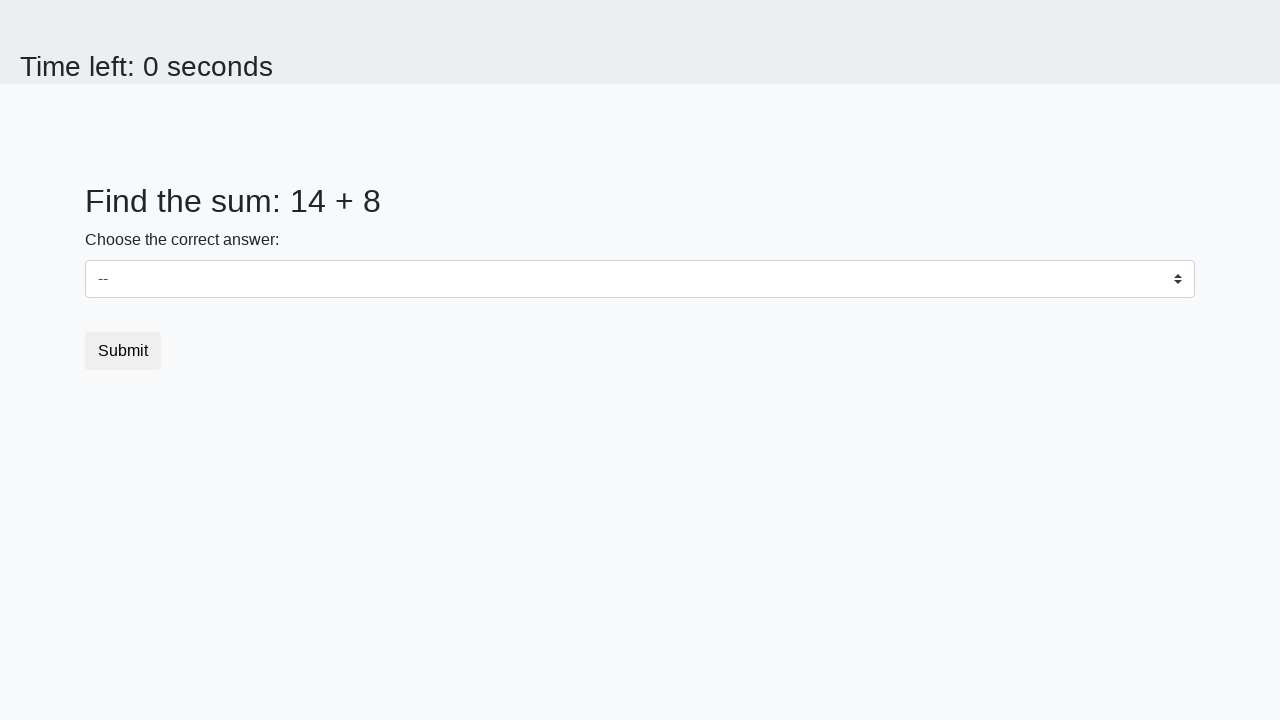

Located second number element (num2)
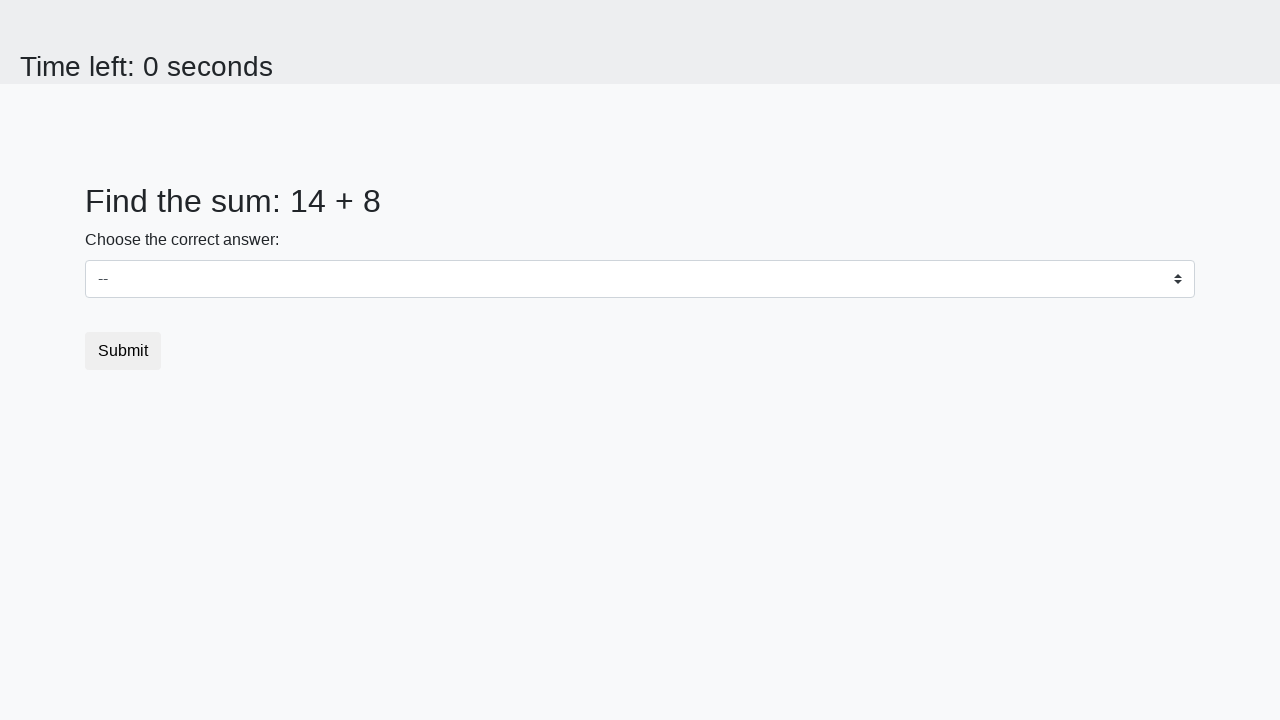

Retrieved first number: 14
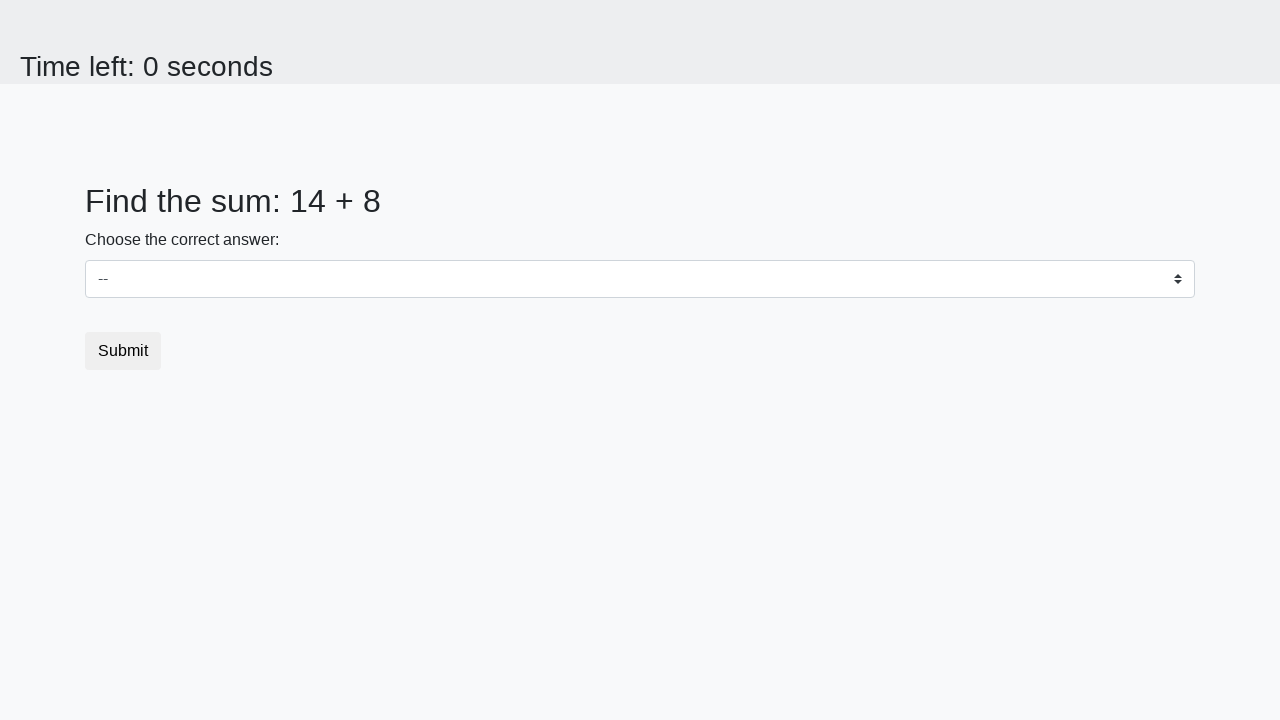

Retrieved second number: 8
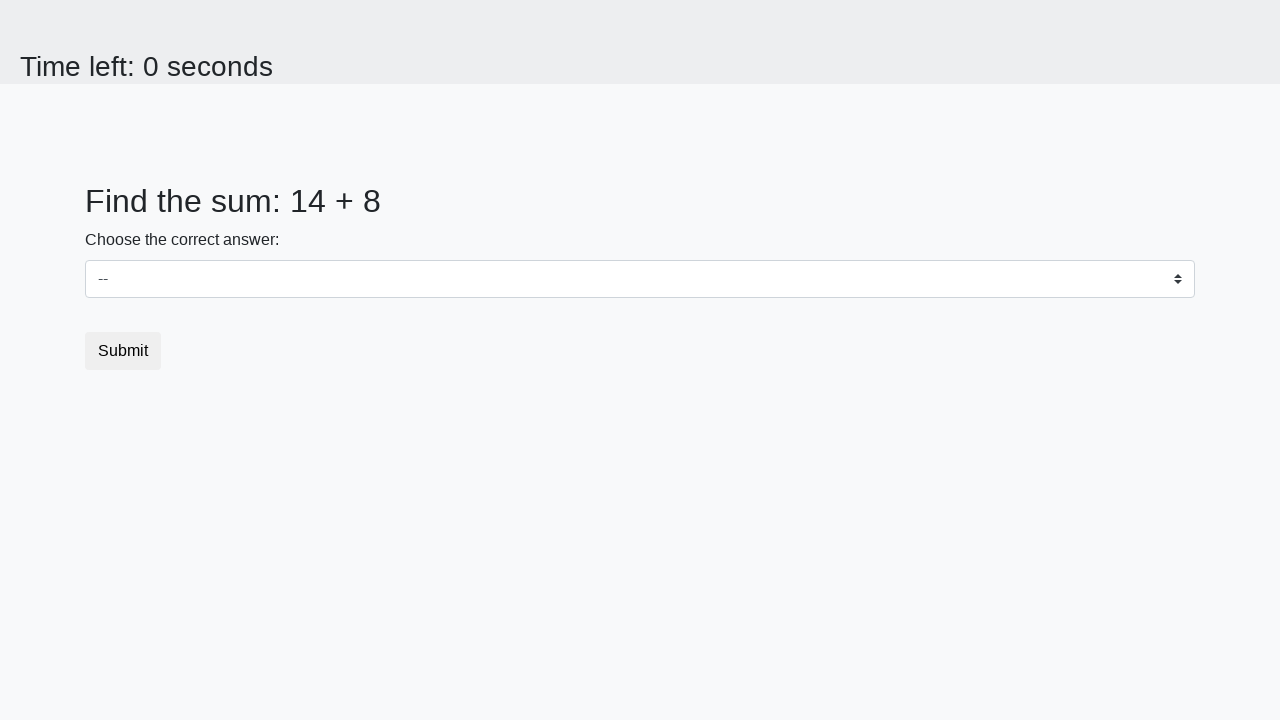

Calculated sum: 14 + 8 = 22
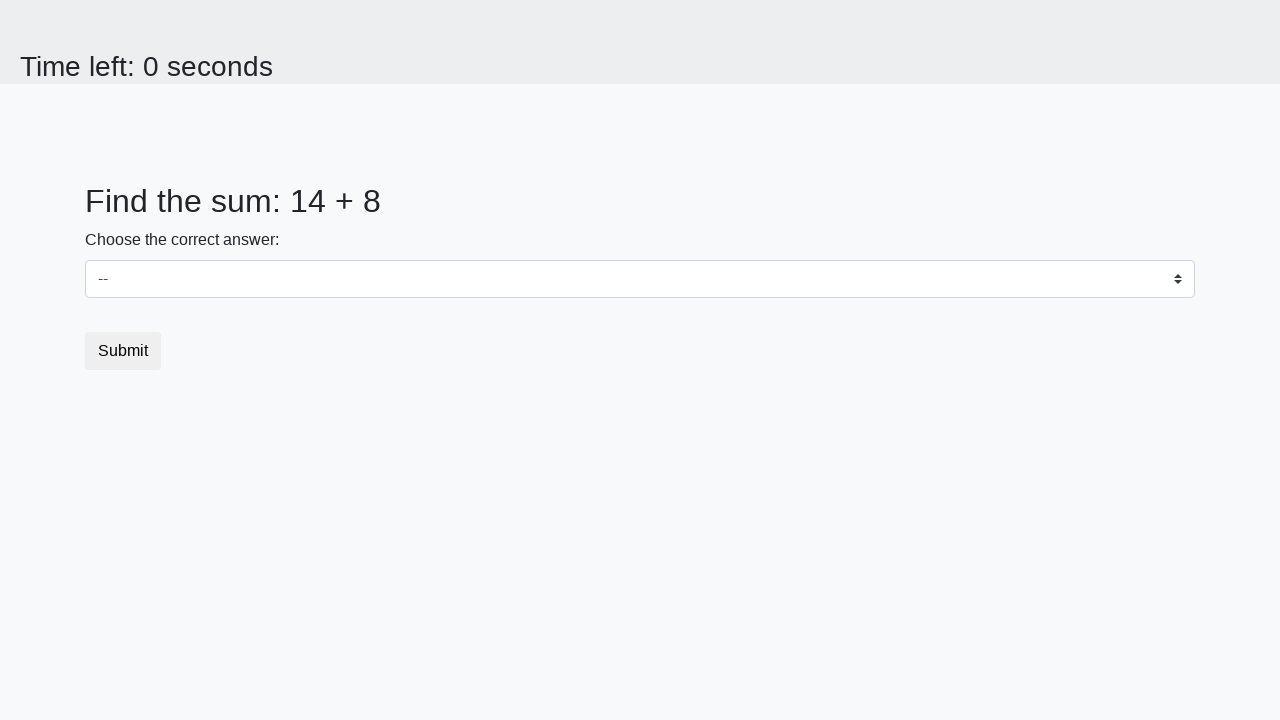

Selected calculated result '22' from dropdown menu on select
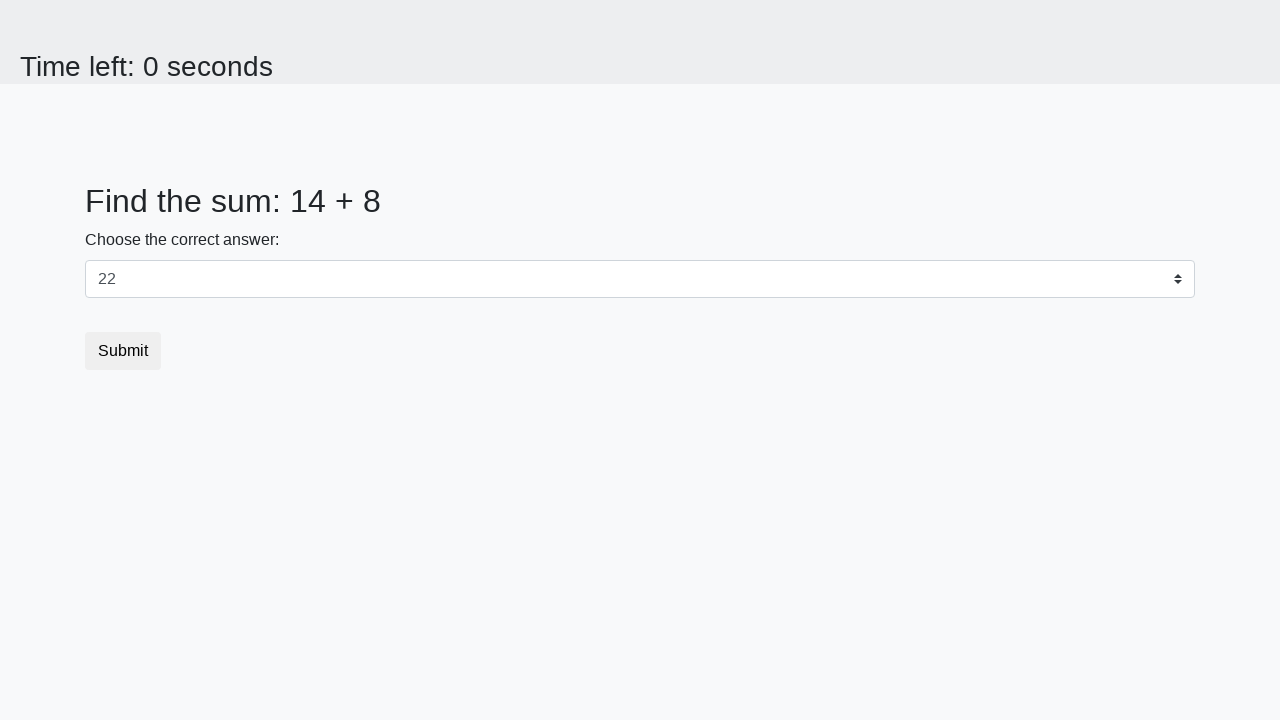

Clicked submit button to submit the form at (123, 351) on [type="submit"]
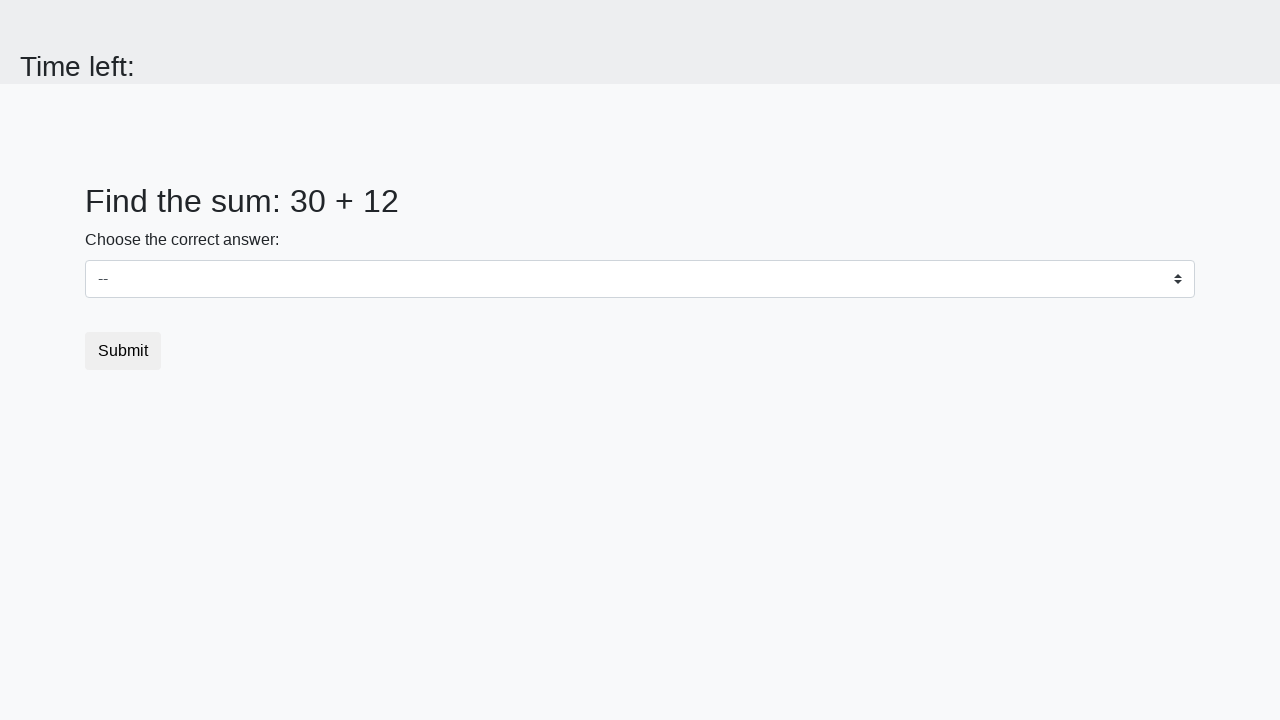

Waited for result page to load
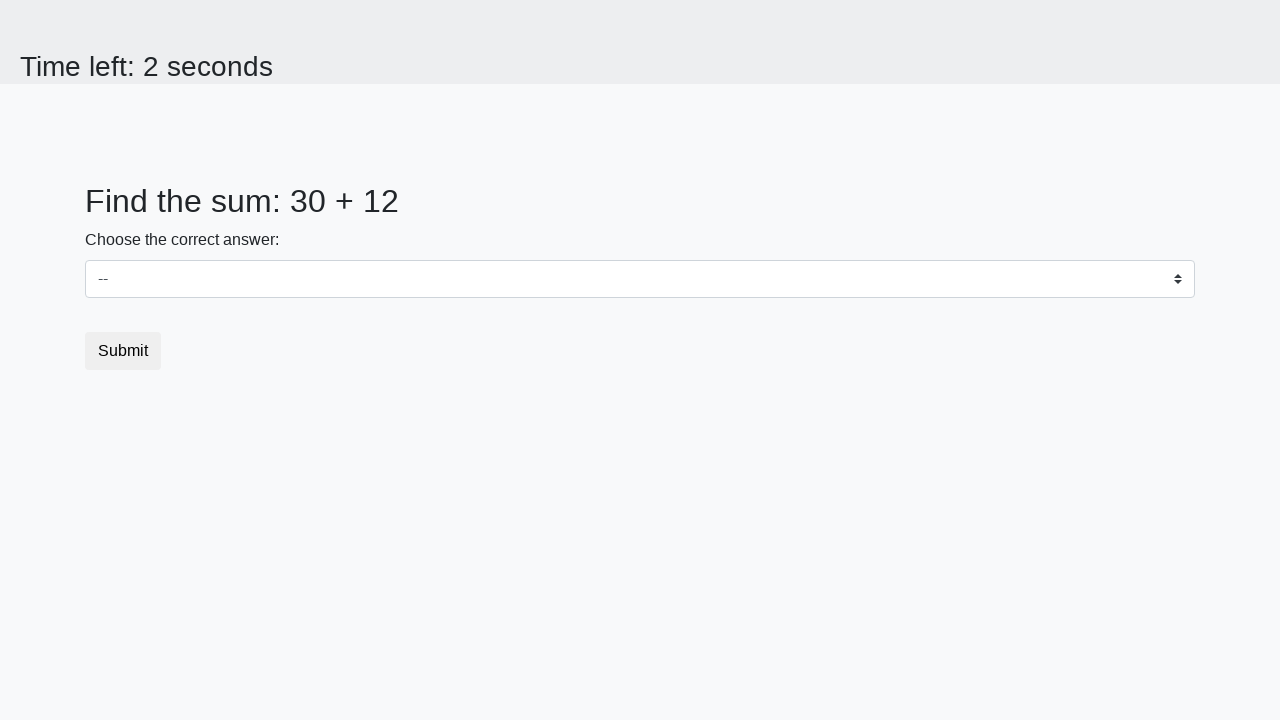

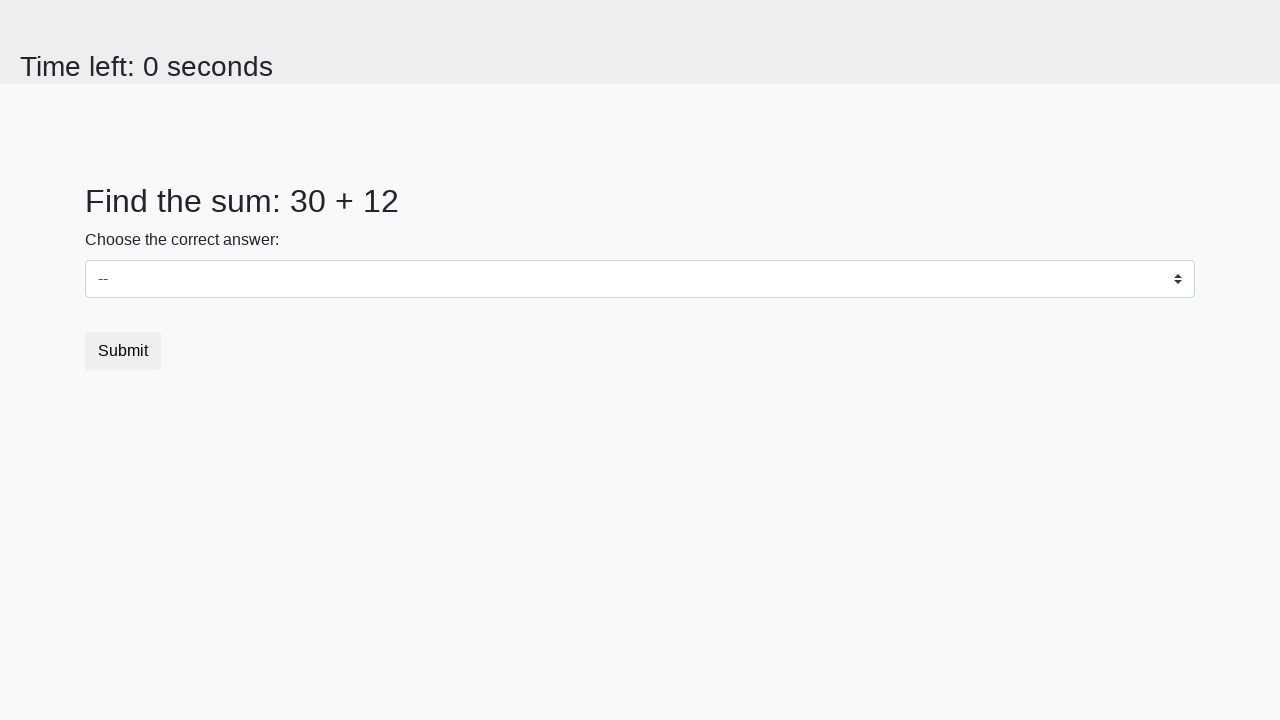